Tests a registration form by filling in three required fields and submitting the form, then verifying the success message

Starting URL: https://suninjuly.github.io/registration1.html

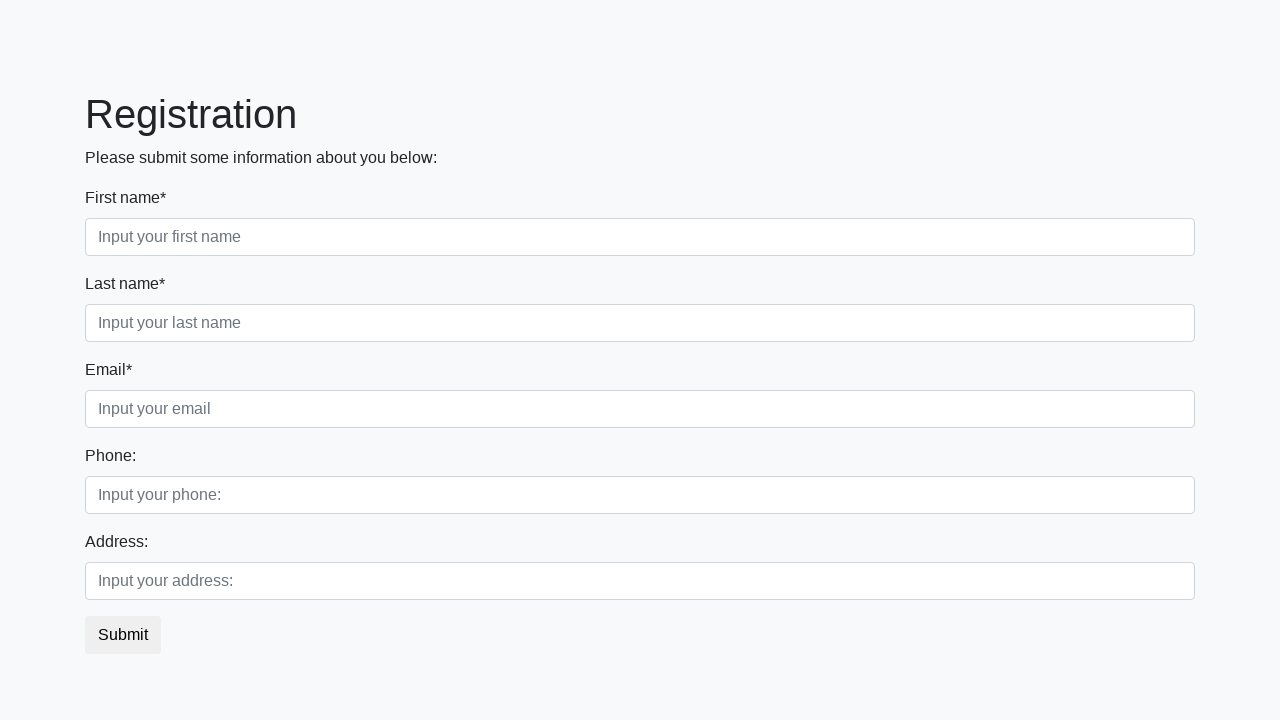

Filled first name field with 'John' on div.first_block > div.form-group.first_class > input
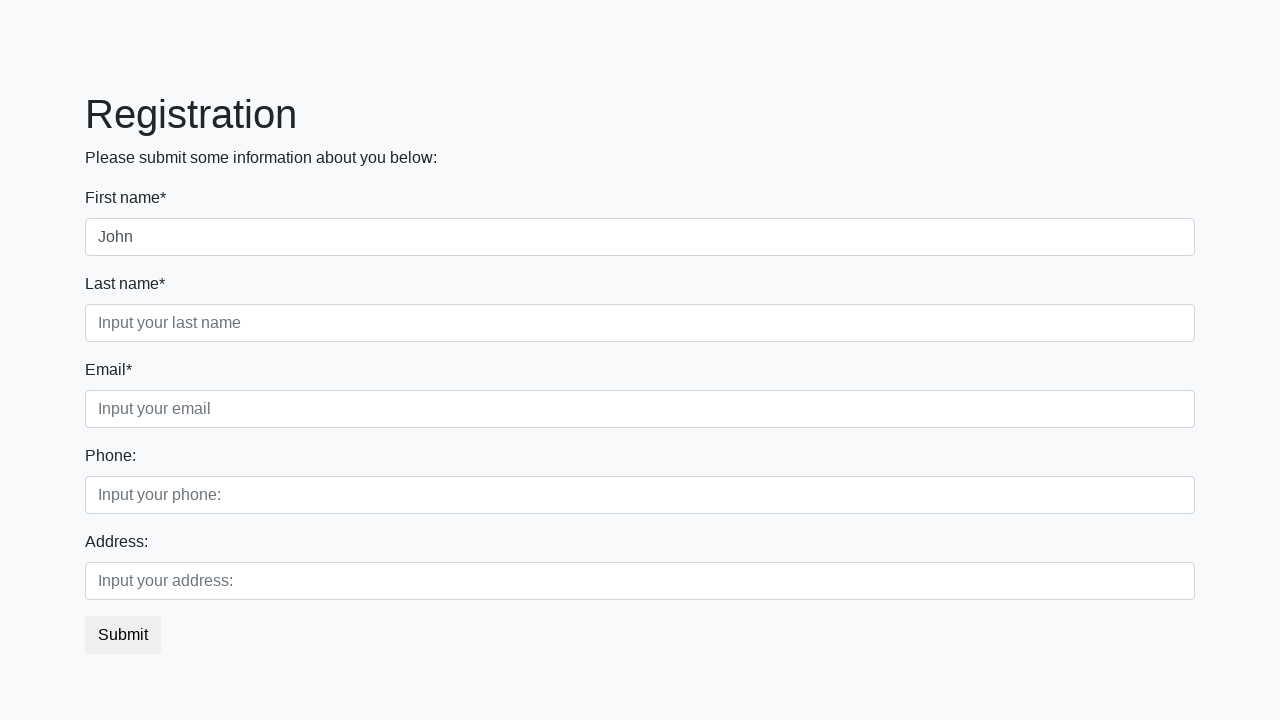

Filled last name field with 'Doe' on div.first_block > div.form-group.second_class > input
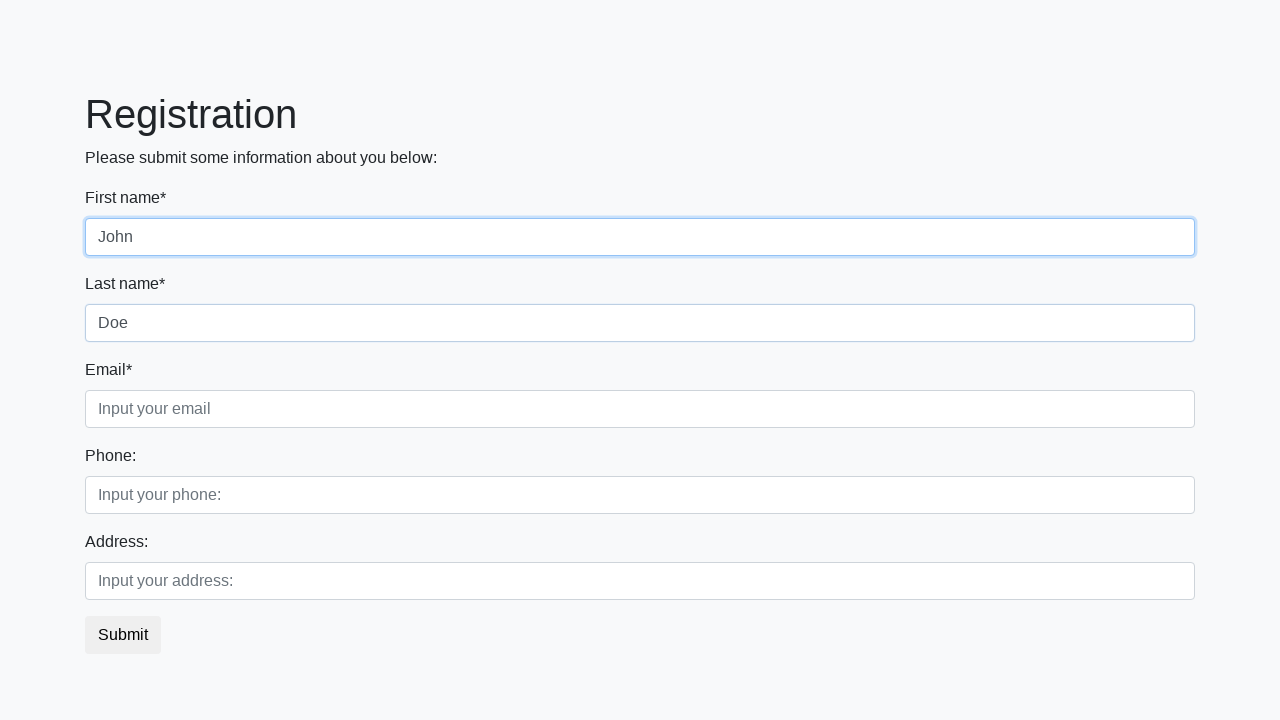

Filled email field with 'john.doe@example.com' on div.first_block > div.form-group.third_class > input
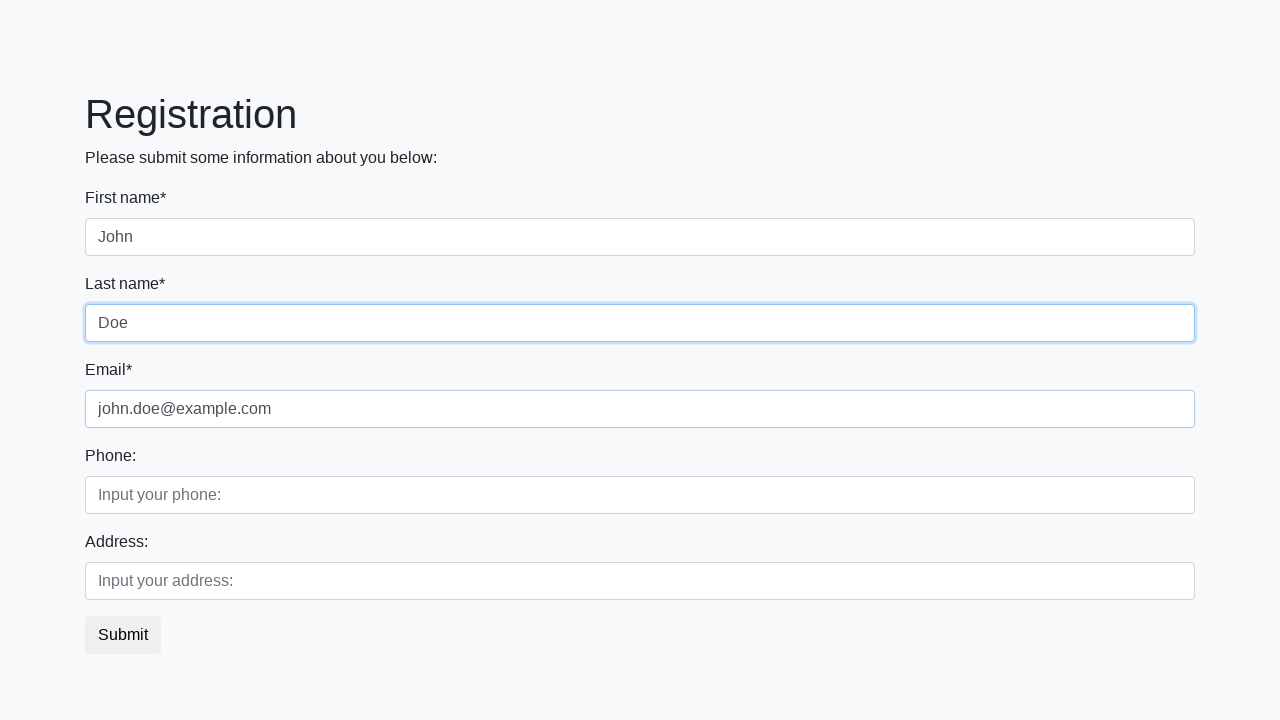

Clicked submit button to register at (123, 635) on button[type='submit']
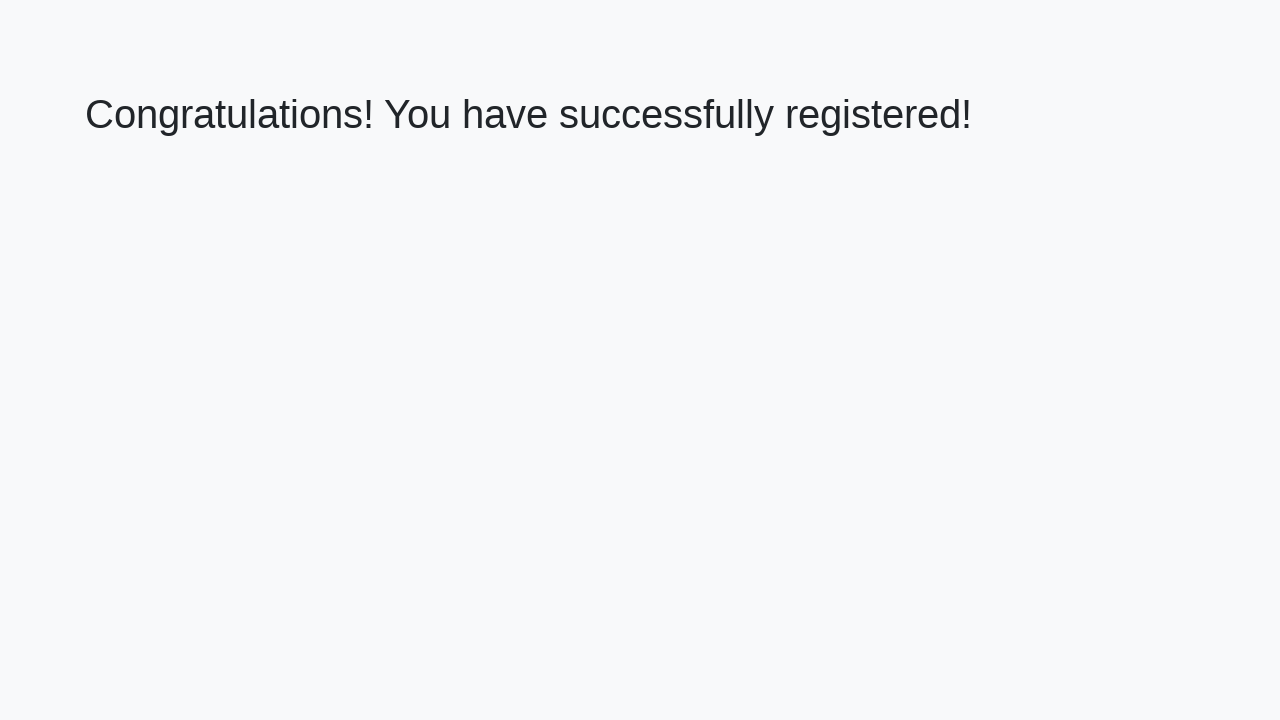

Success message element loaded
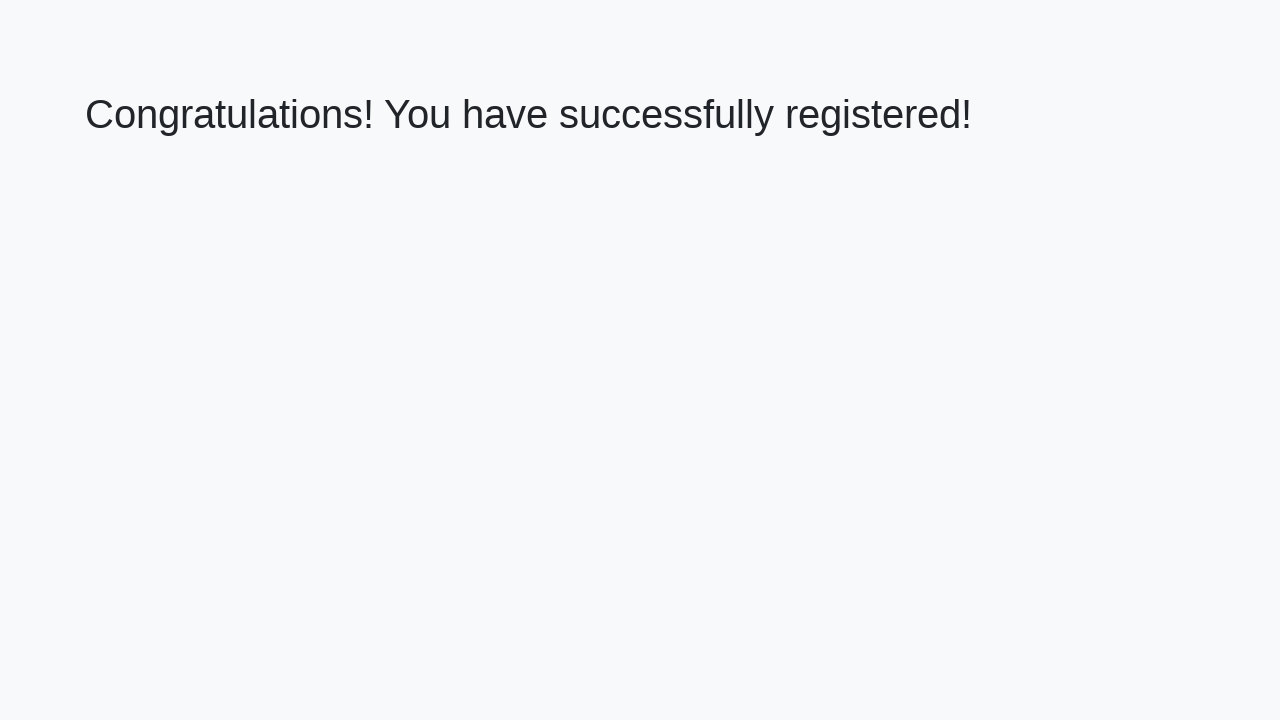

Retrieved success message text
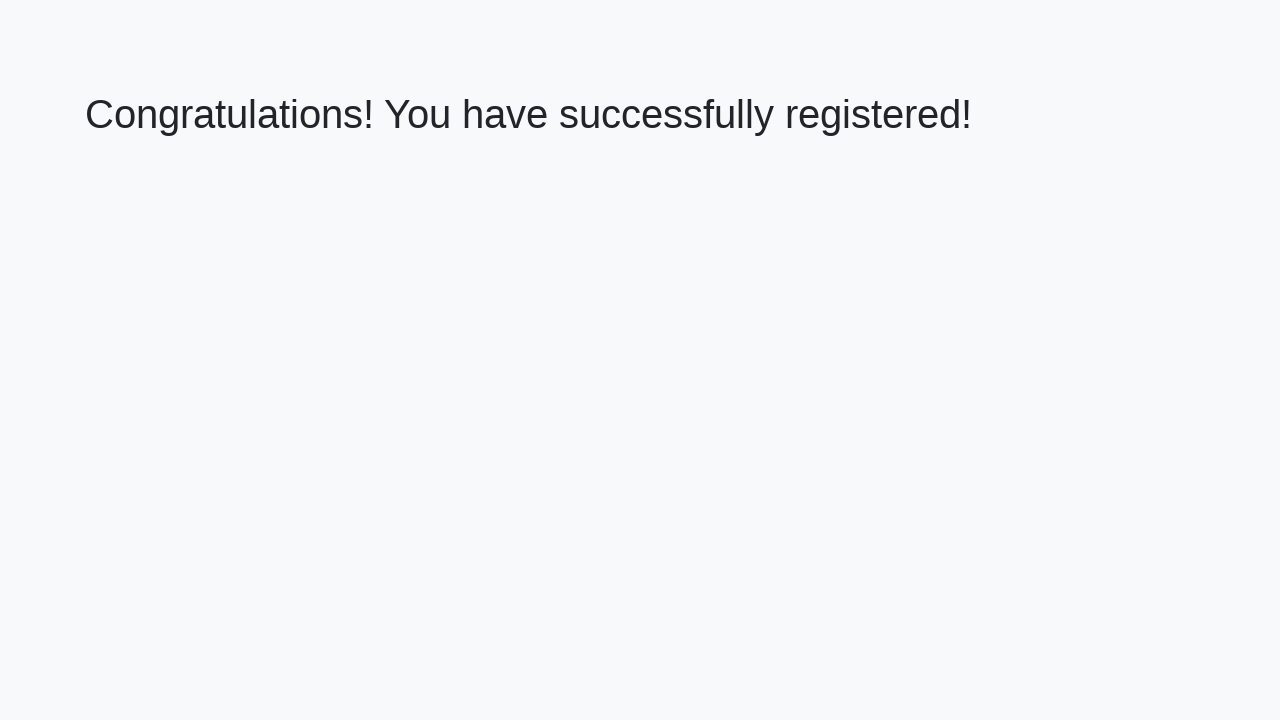

Verified success message matches expected text
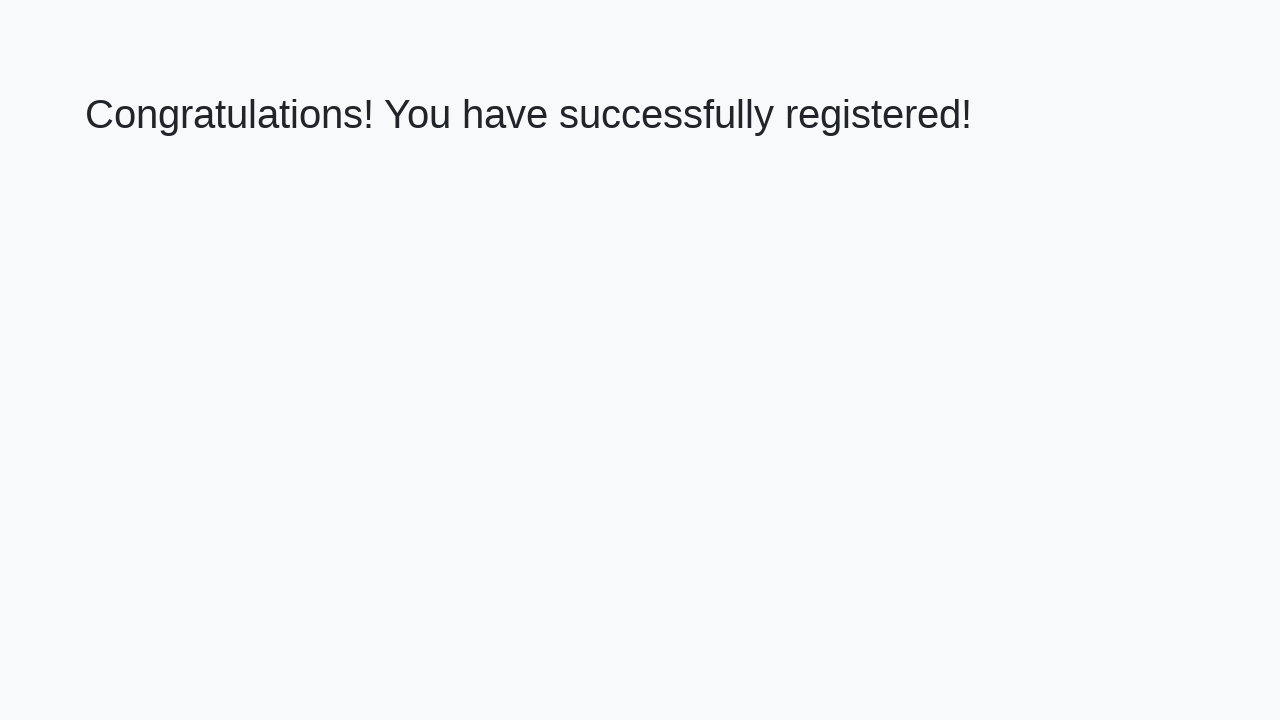

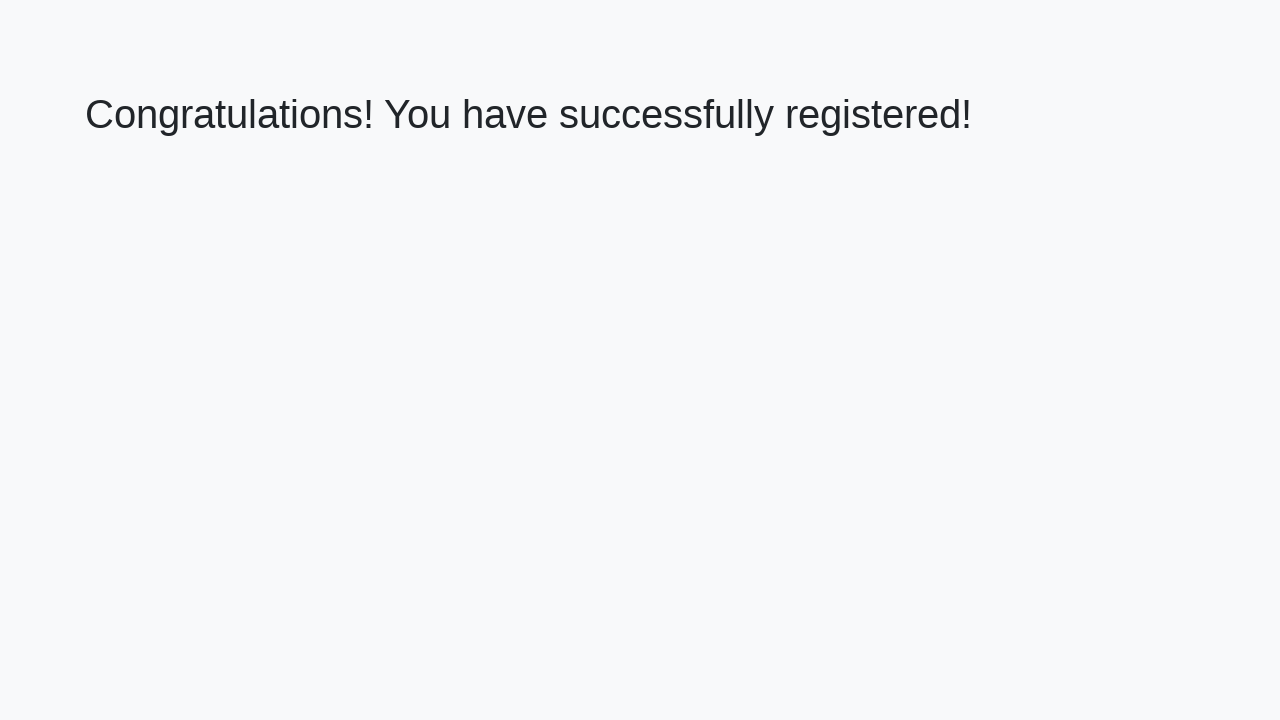